Tests attribute retrieval functionality by clicking a button and accessing various element attributes on a test page

Starting URL: https://testpages.herokuapp.com/styled/attributes-test.html

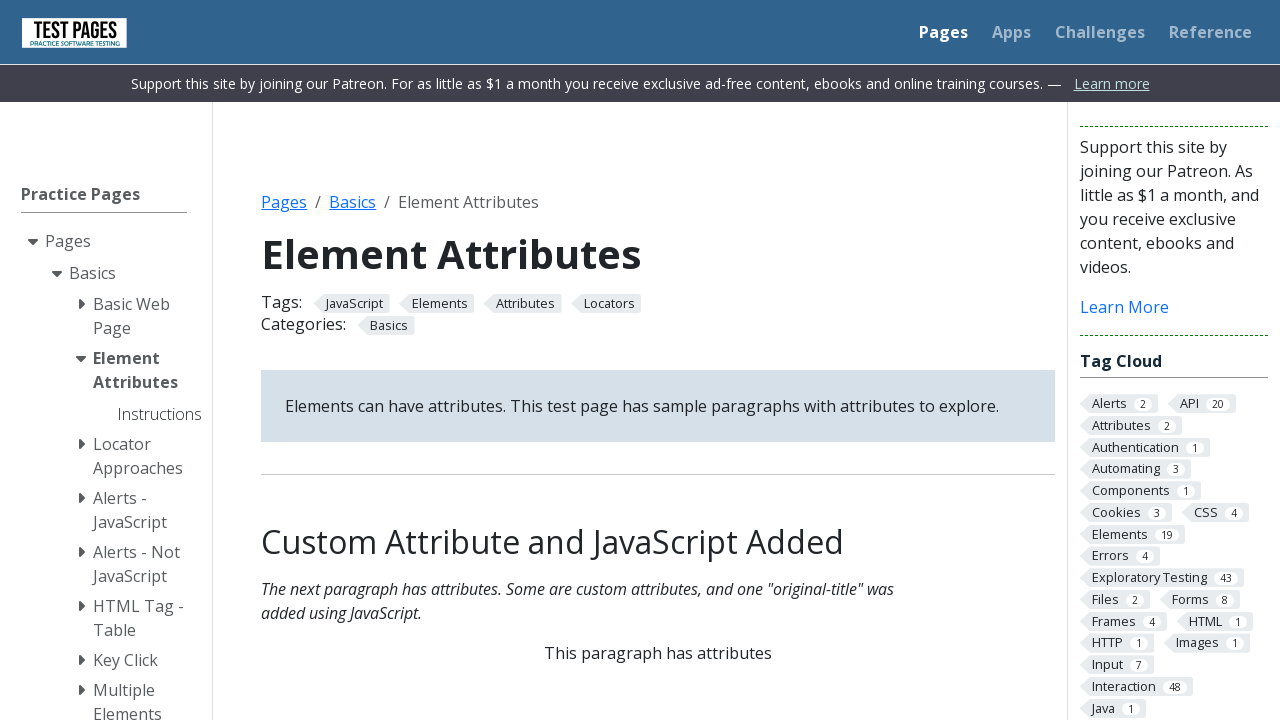

Located paragraph element with id 'domattributes'
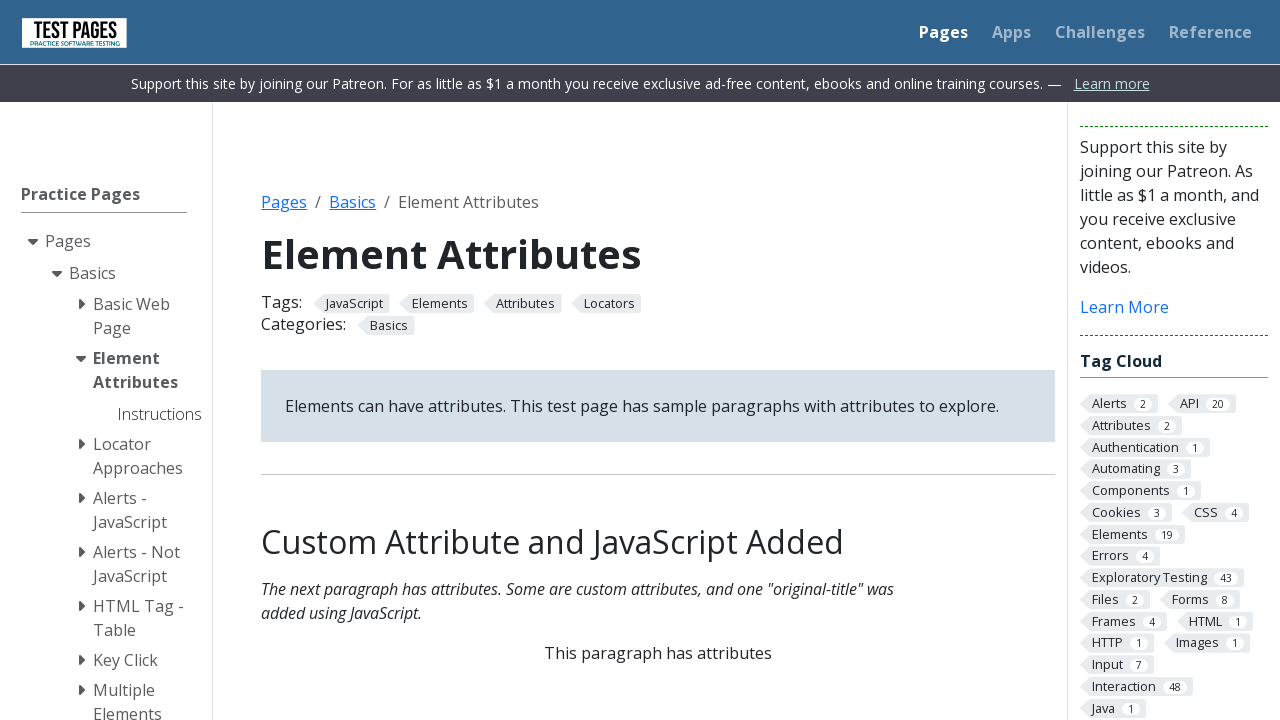

Retrieved and printed text content from domattributes paragraph
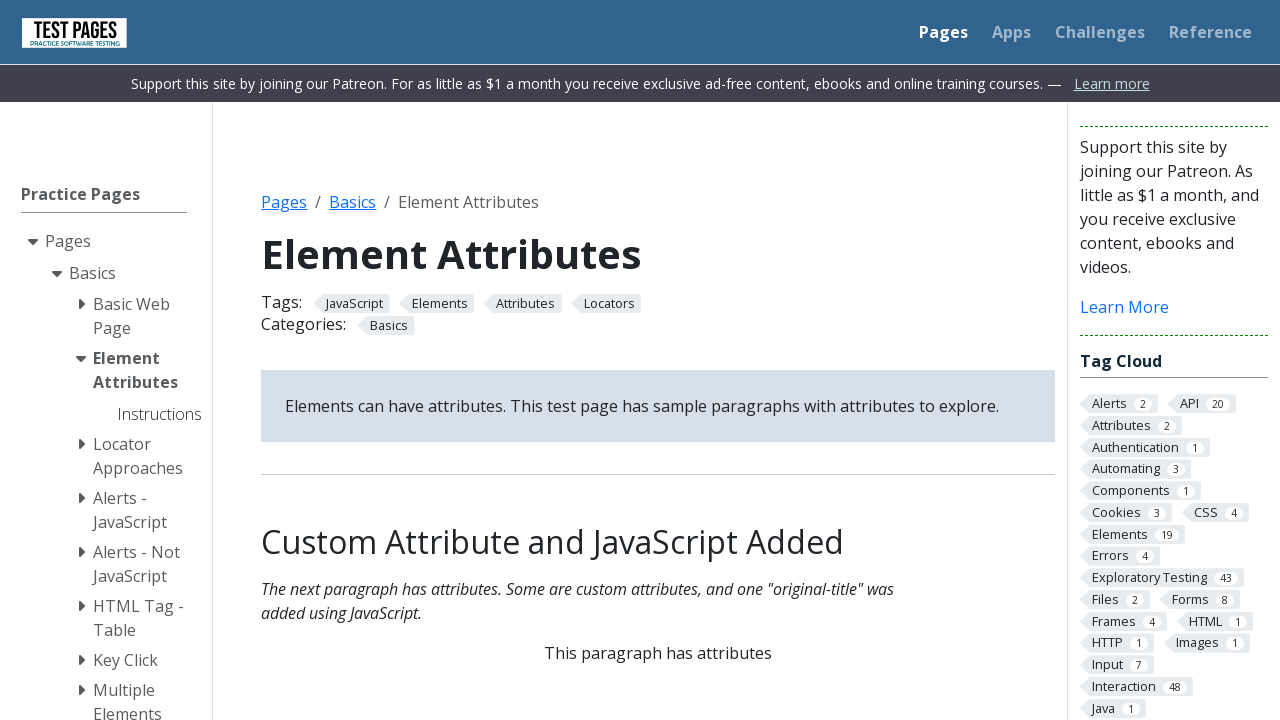

Located paragraph element with id 'jsattributes'
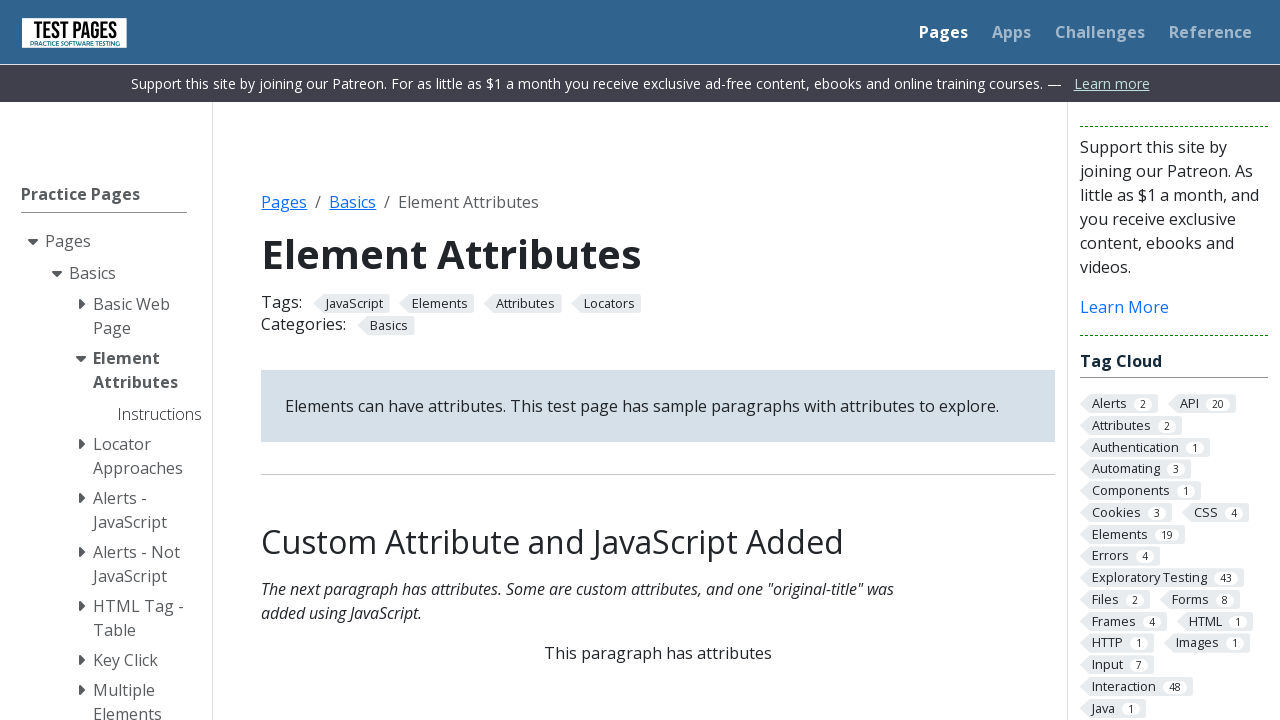

Retrieved and printed text content from jsattributes paragraph
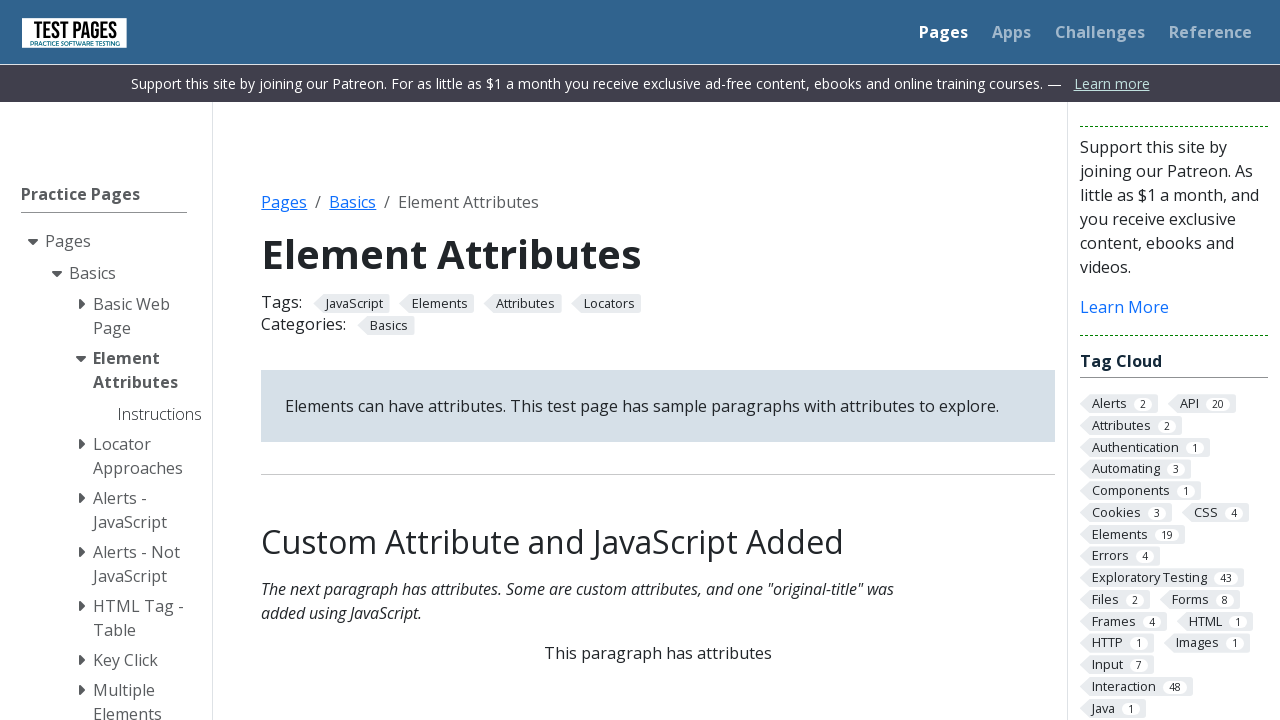

Located button element in centered div
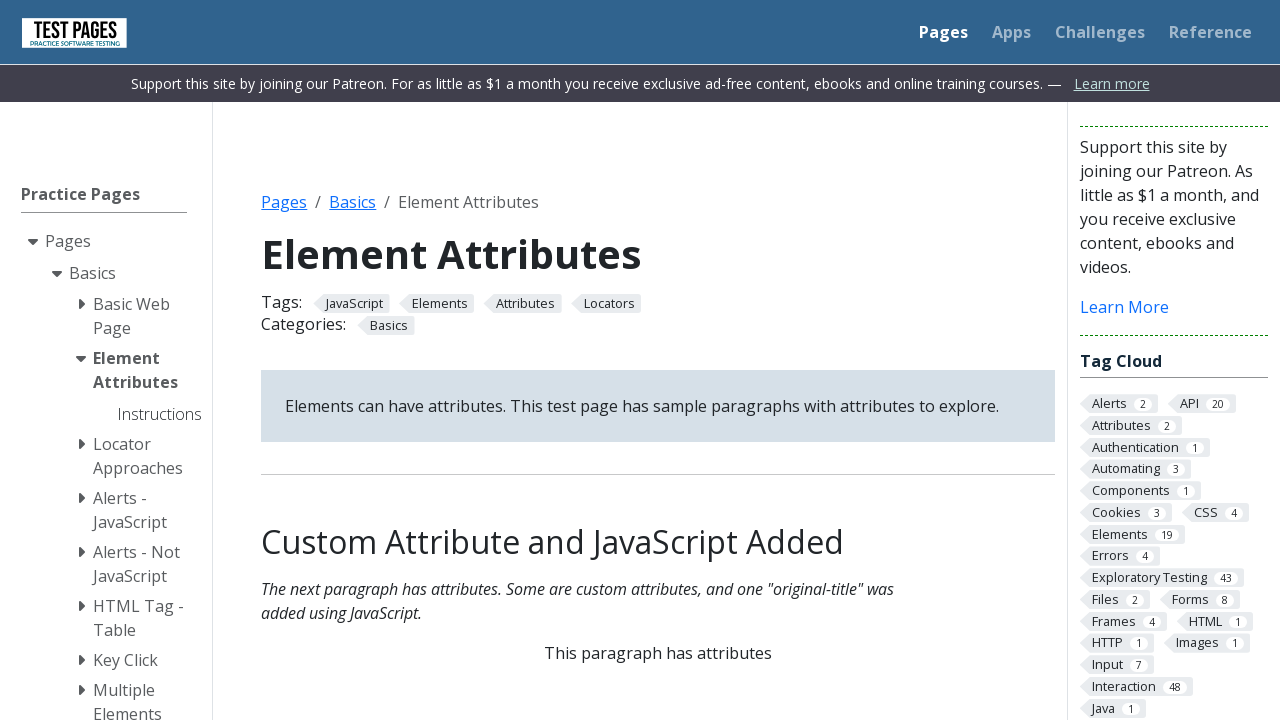

Clicked the button element at (658, 360) on div .centered button
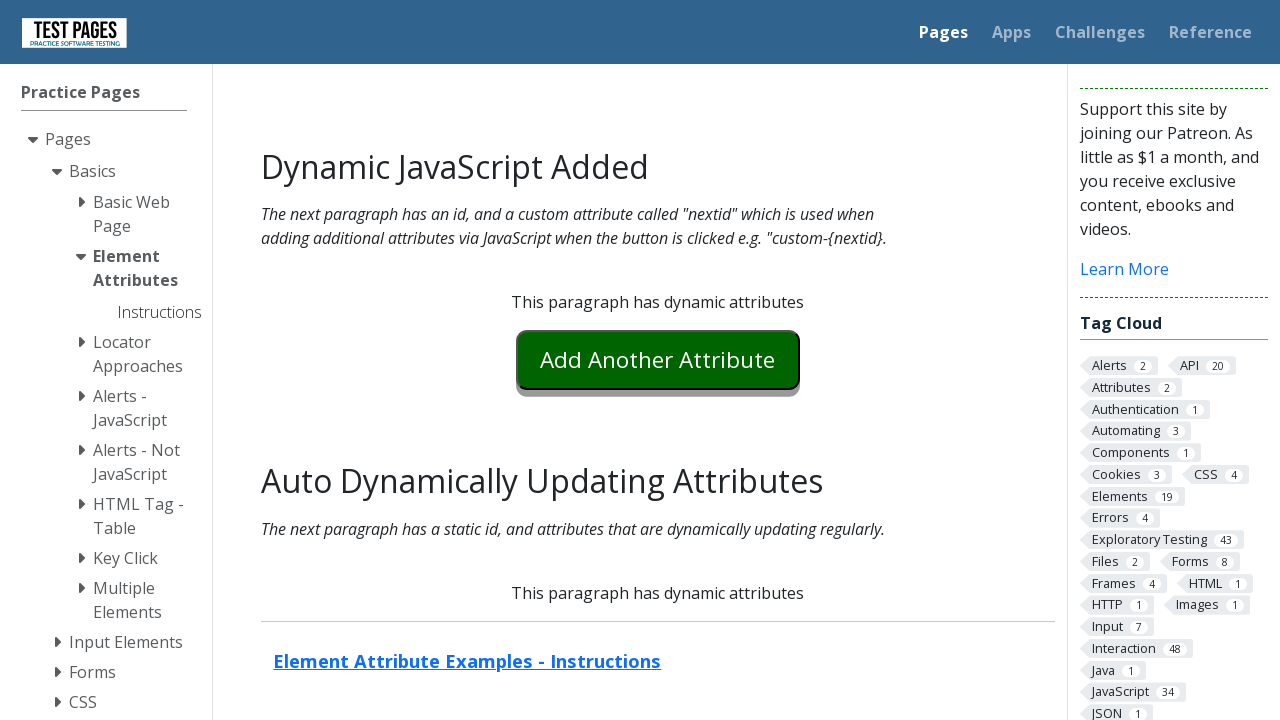

Retrieved and printed 'nextid' attribute from button
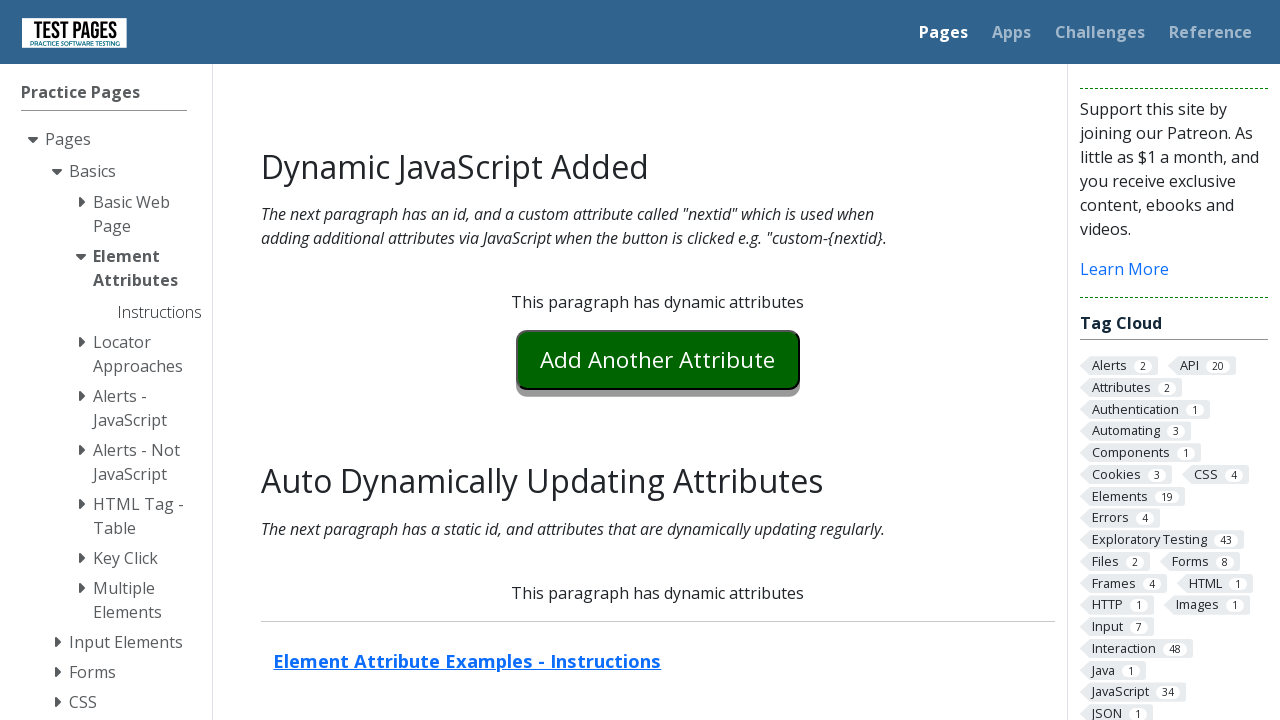

Retrieved and printed 'custom-1' attribute from button
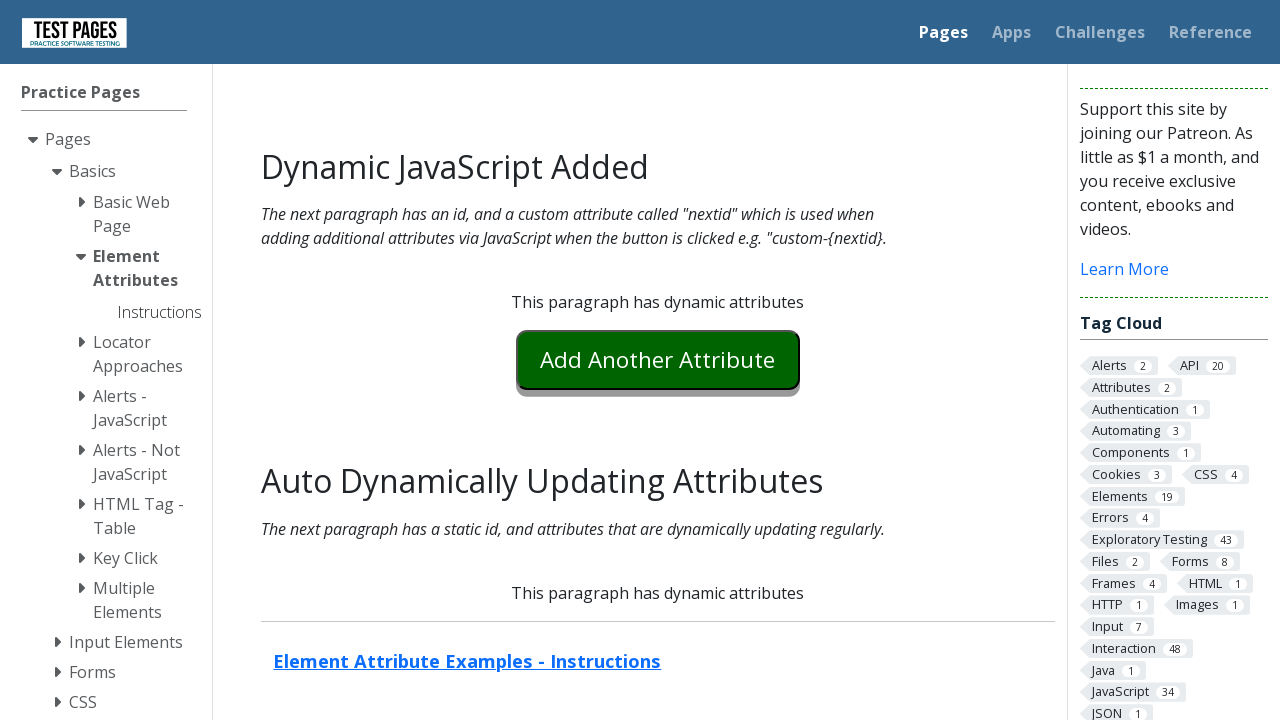

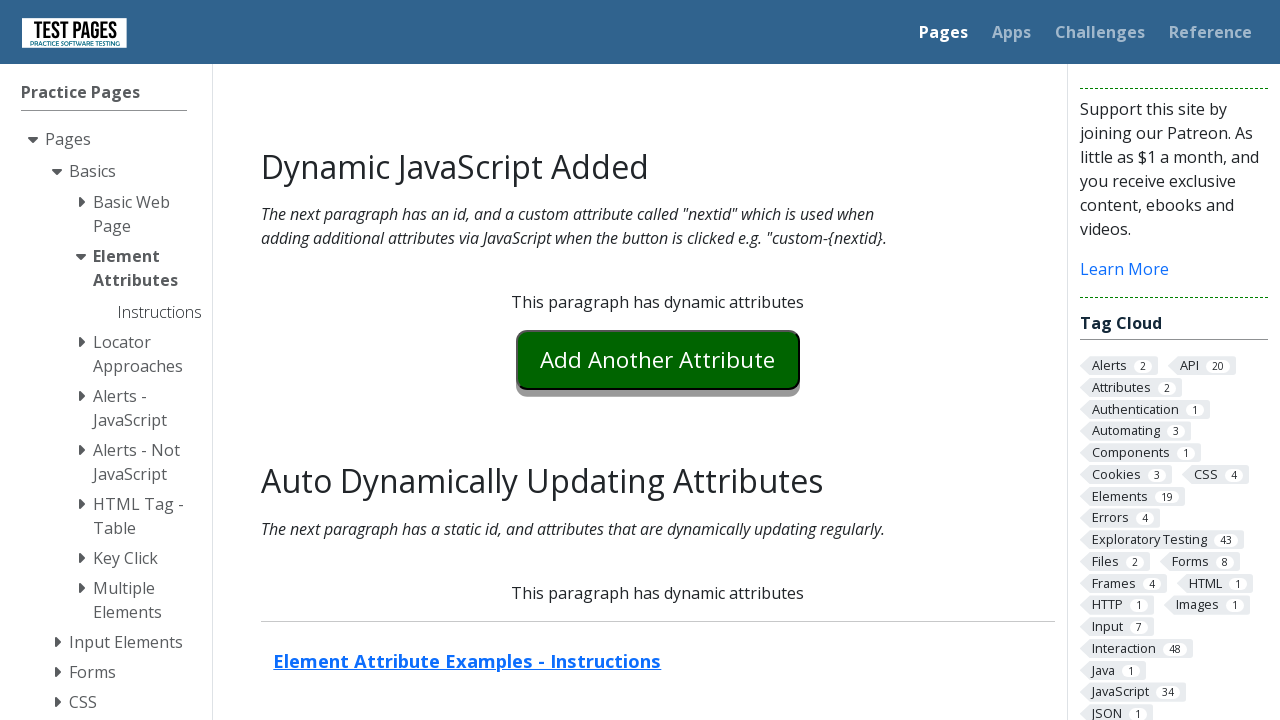